Tests dropdown menu functionality by clicking the dropdown button and selecting the autocomplete option from the menu

Starting URL: https://formy-project.herokuapp.com/dropdown

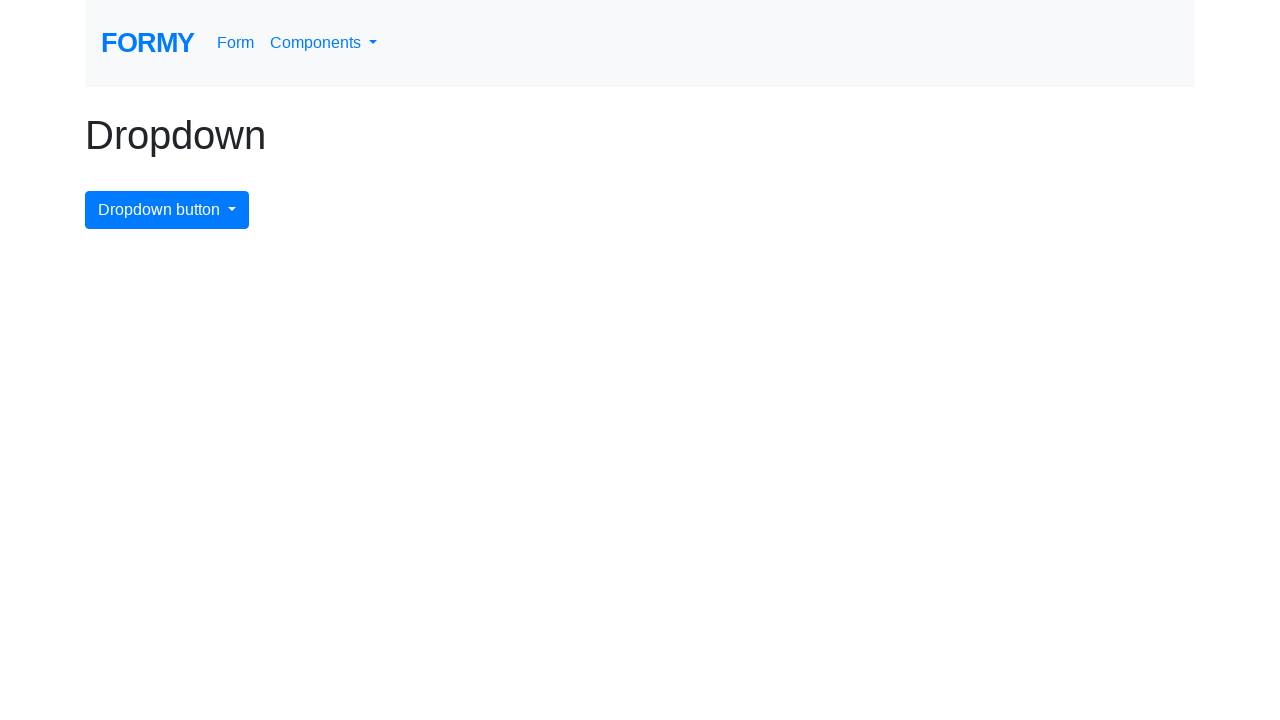

Clicked dropdown menu button to open it at (167, 210) on #dropdownMenuButton
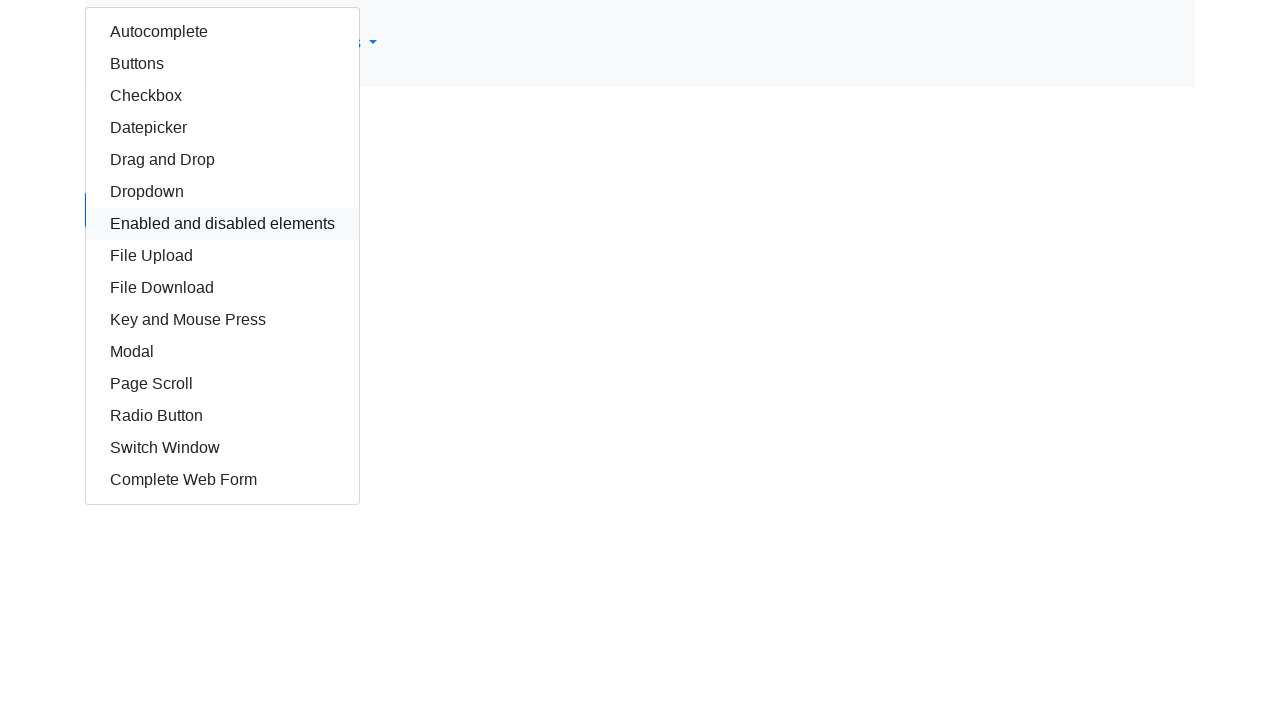

Selected the autocomplete option from dropdown menu at (222, 32) on #autocomplete
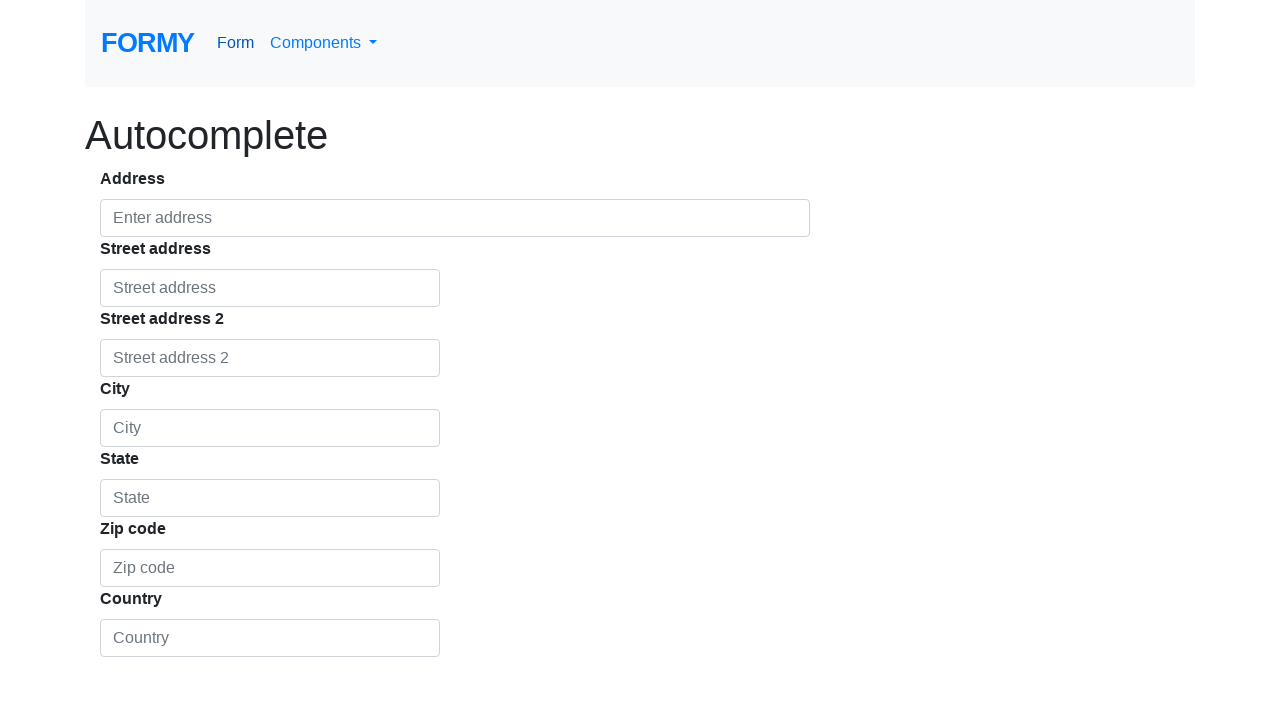

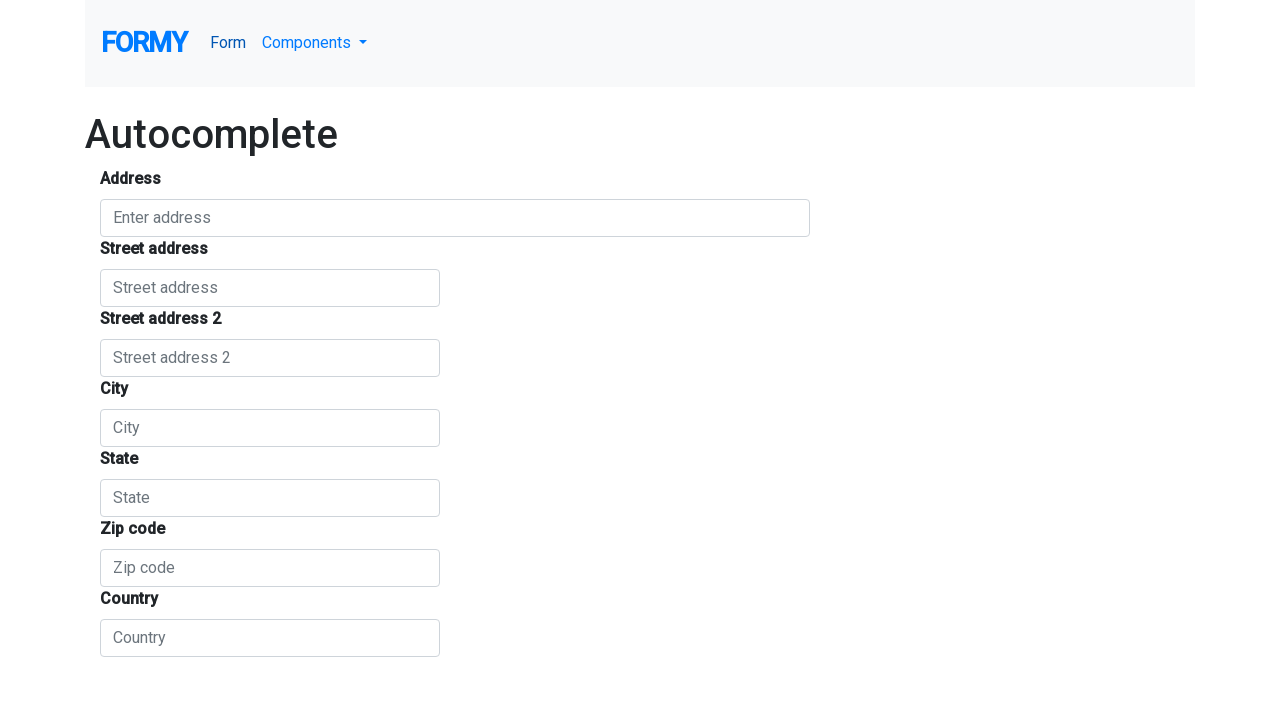